Tests adding todo items to the list by filling the input and pressing Enter, then verifying the items appear

Starting URL: https://demo.playwright.dev/todomvc

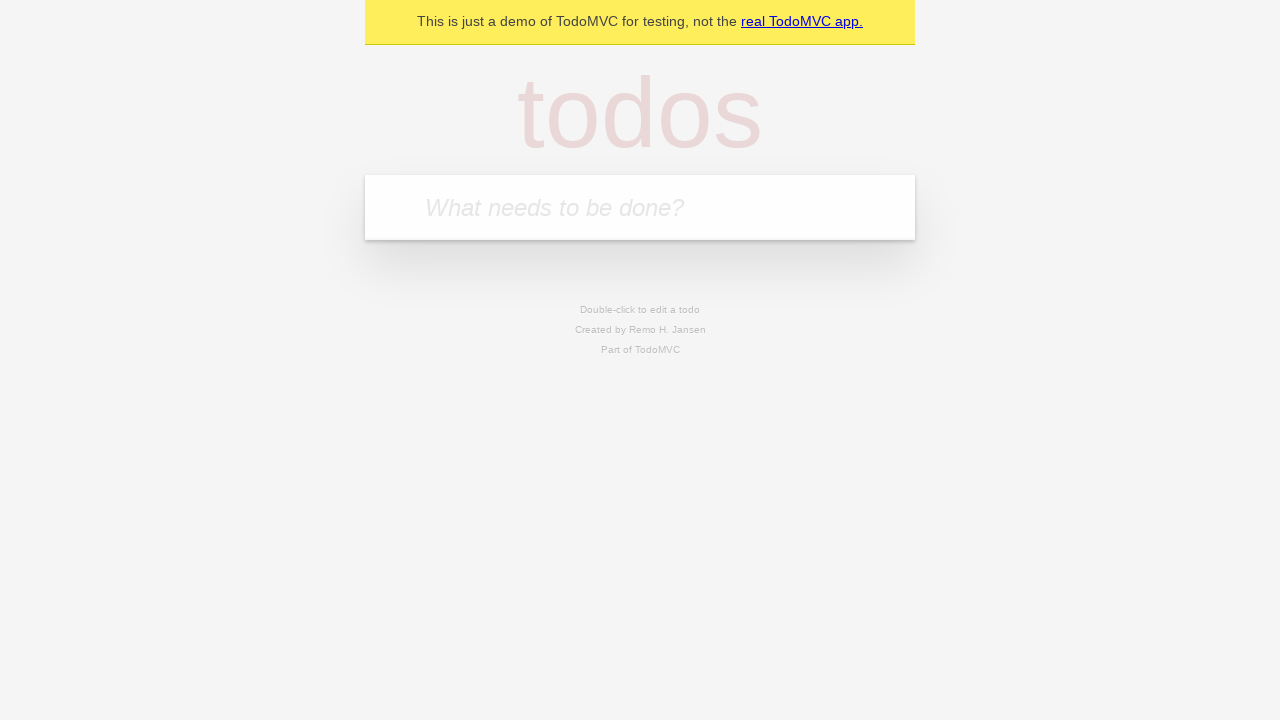

Filled todo input with 'buy some cheese' on internal:attr=[placeholder="What needs to be done?"i]
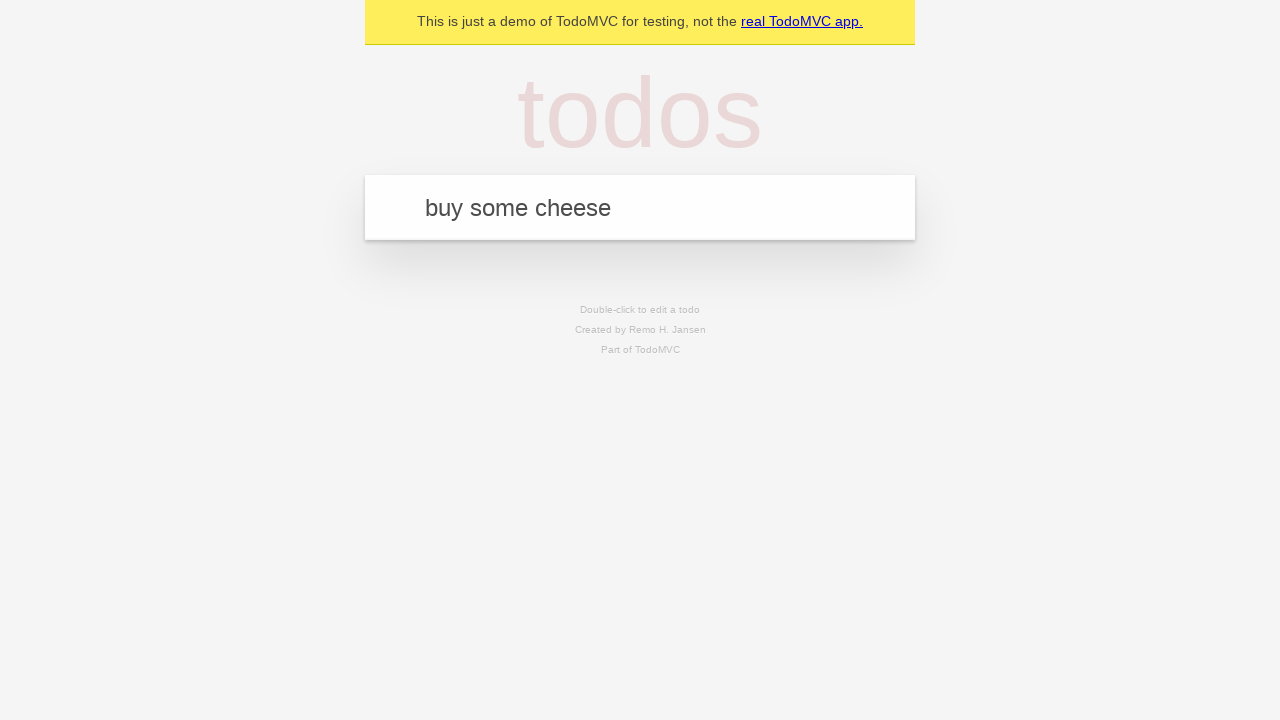

Pressed Enter to add first todo item on internal:attr=[placeholder="What needs to be done?"i]
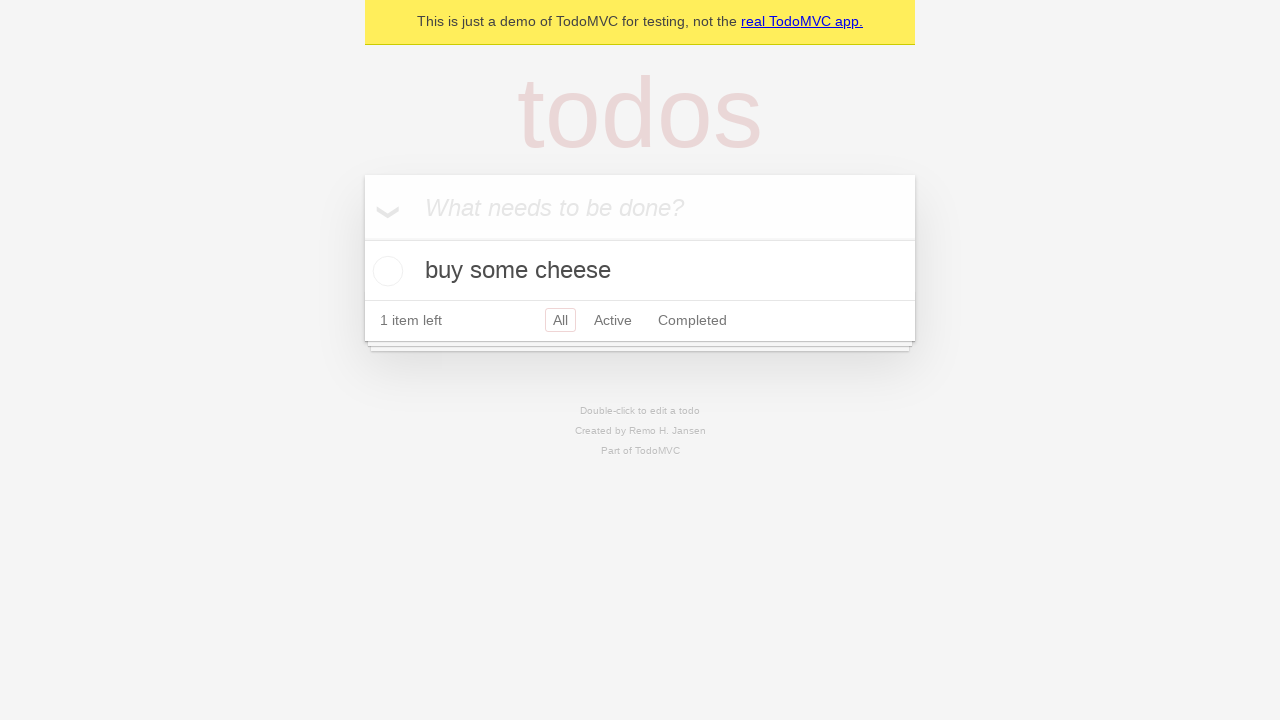

First todo item appeared on the list
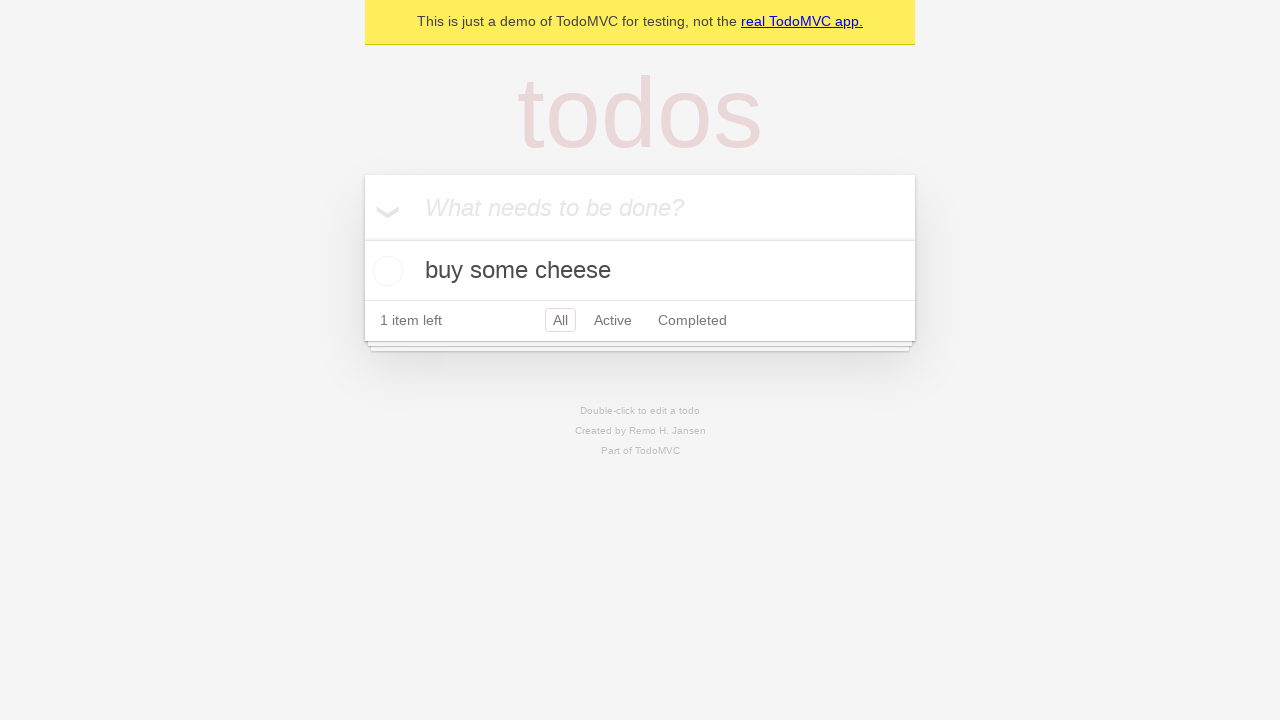

Filled todo input with 'feed the cat' on internal:attr=[placeholder="What needs to be done?"i]
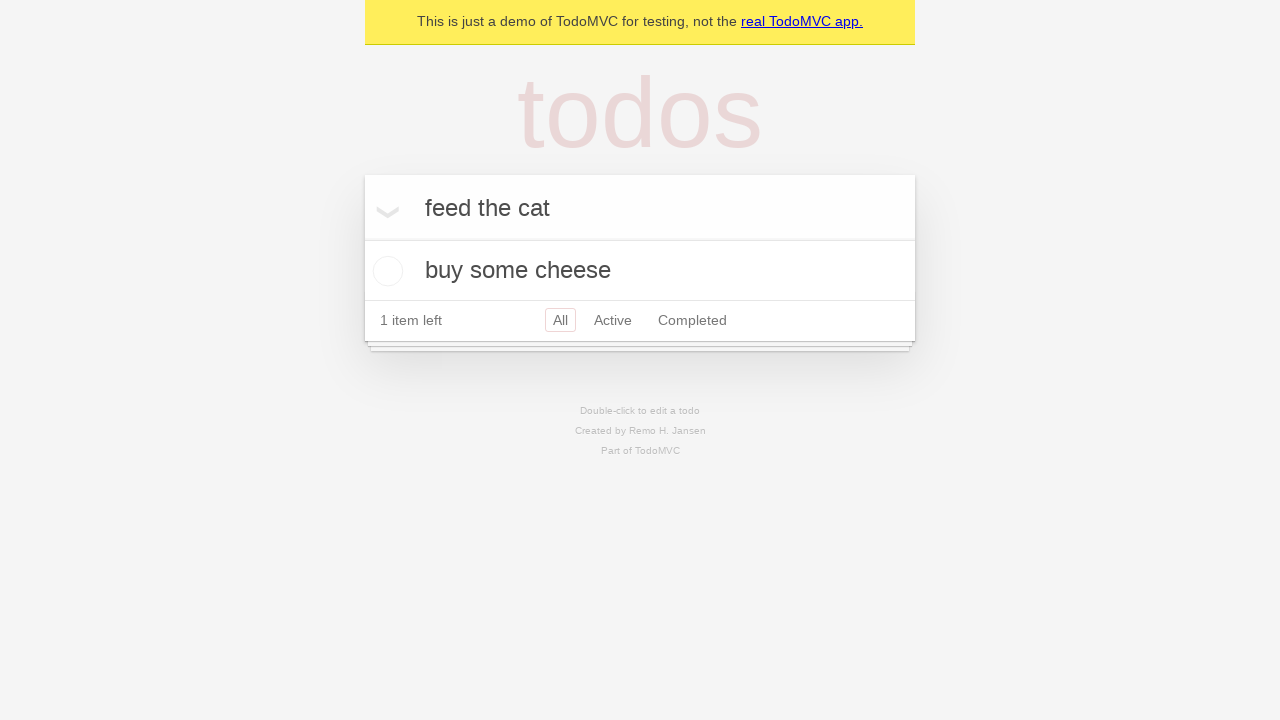

Pressed Enter to add second todo item on internal:attr=[placeholder="What needs to be done?"i]
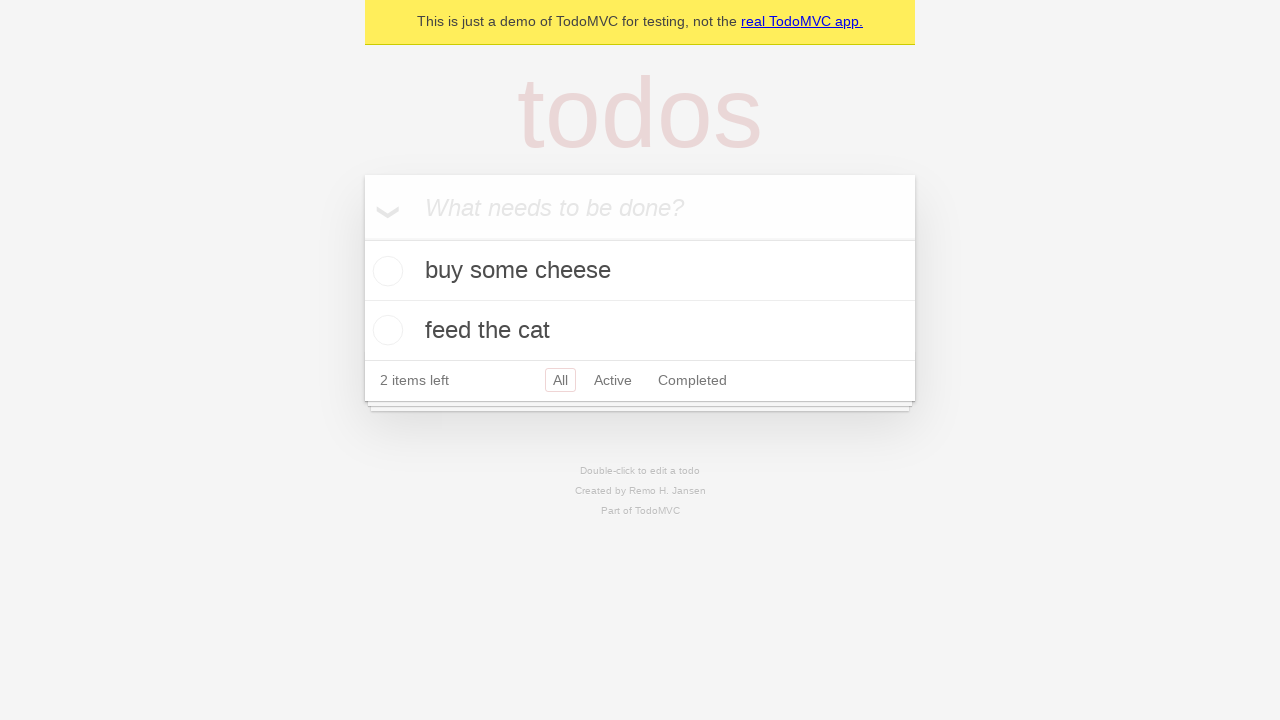

Both todo items are now visible on the list
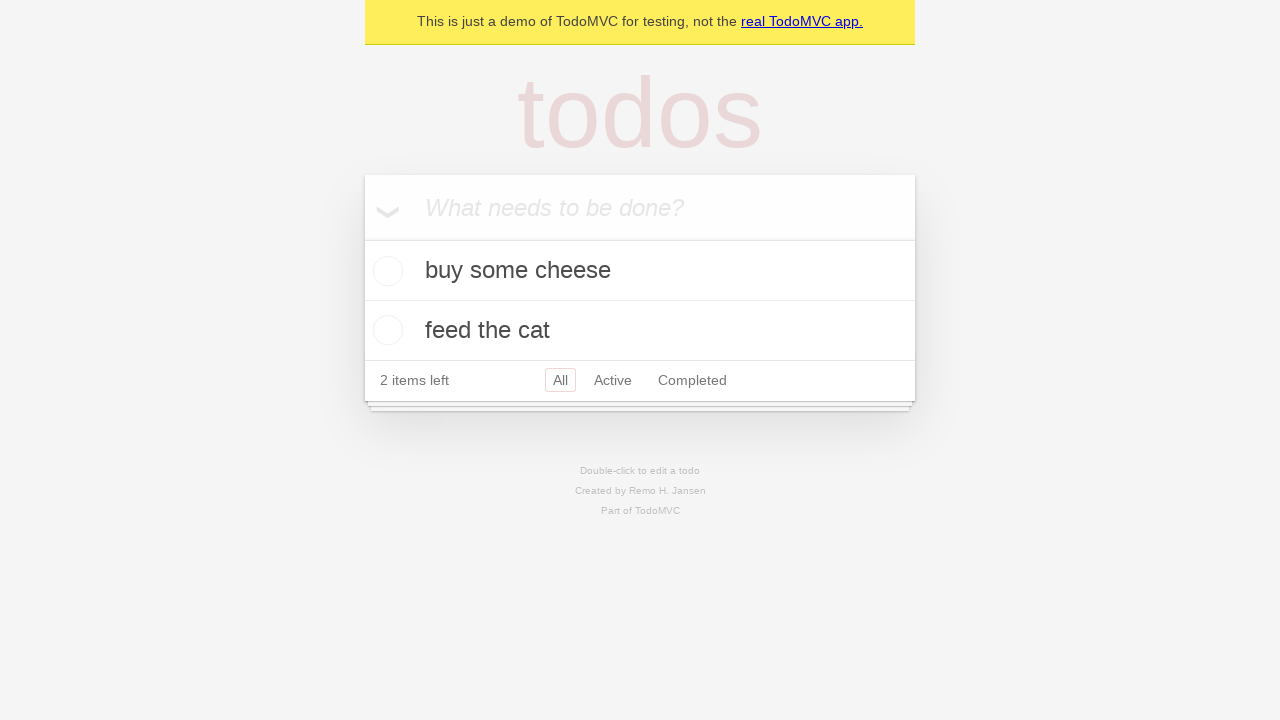

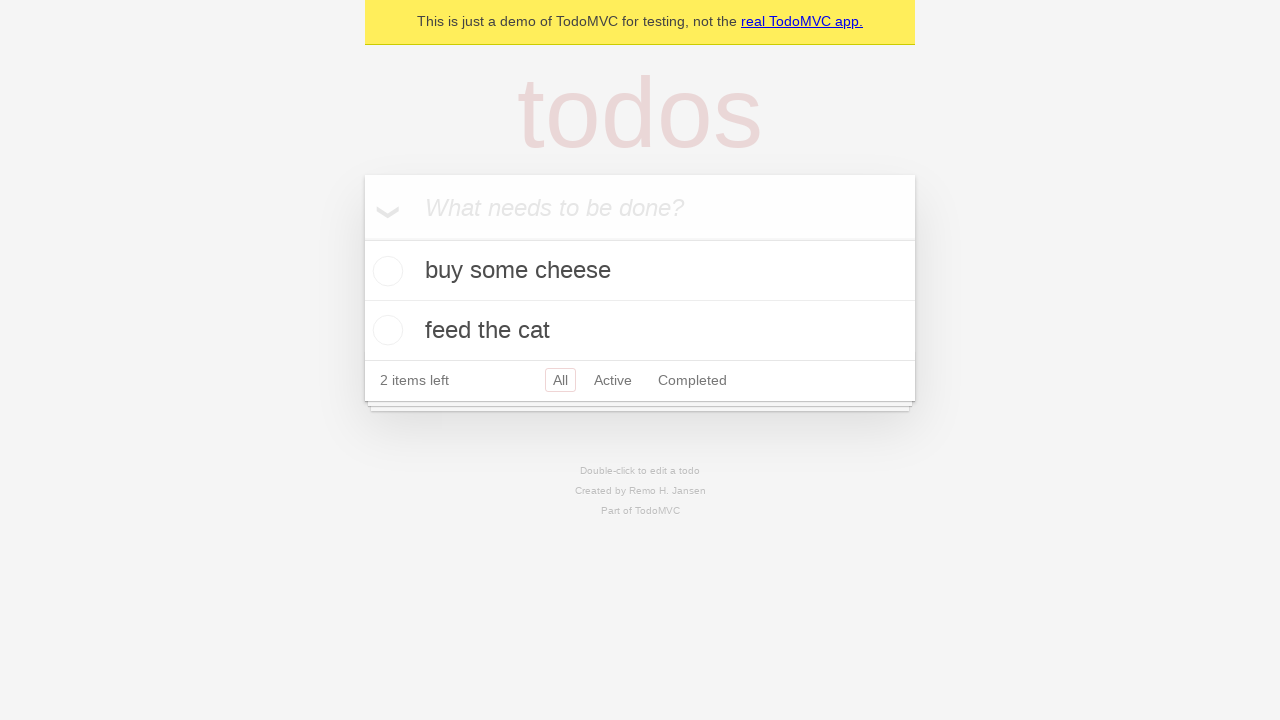